Tests the tooltip display on the phone field by hovering over the info icon and verifying the tooltip text.

Starting URL: https://www.telerik.com/

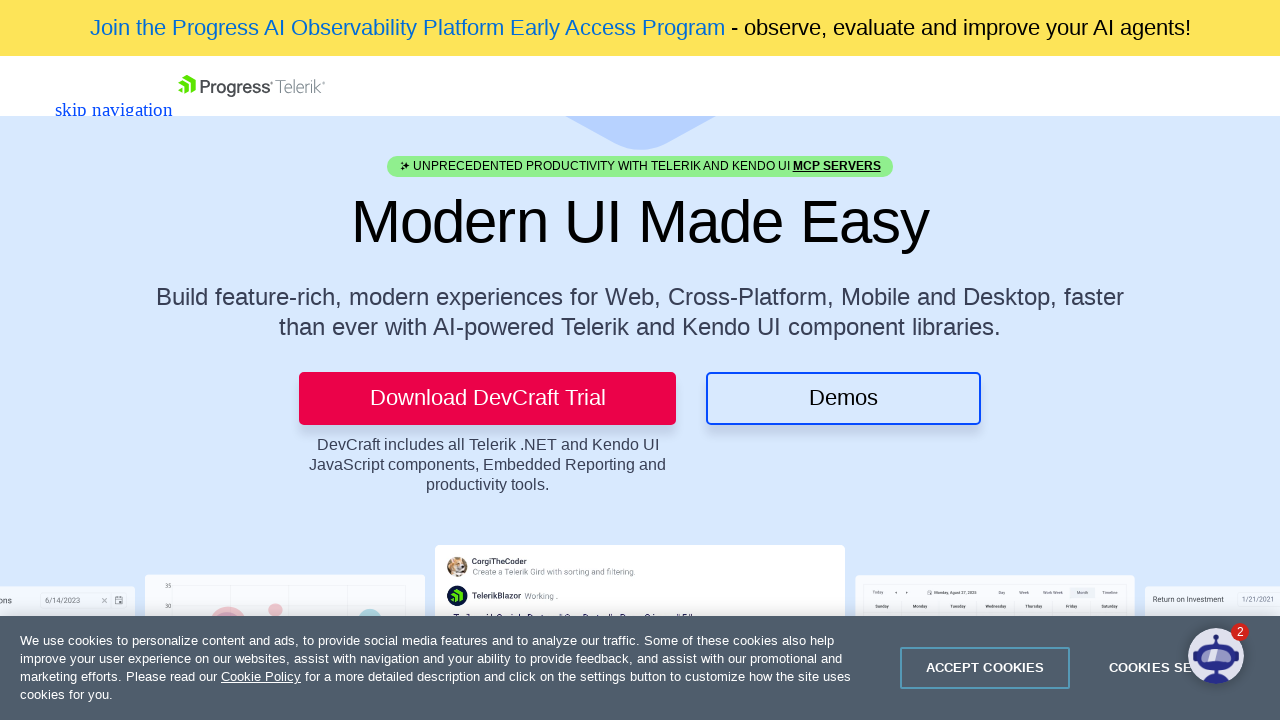

Clicked on Contact Us button at (83, 85) on .TK-Button--CTA-Sec
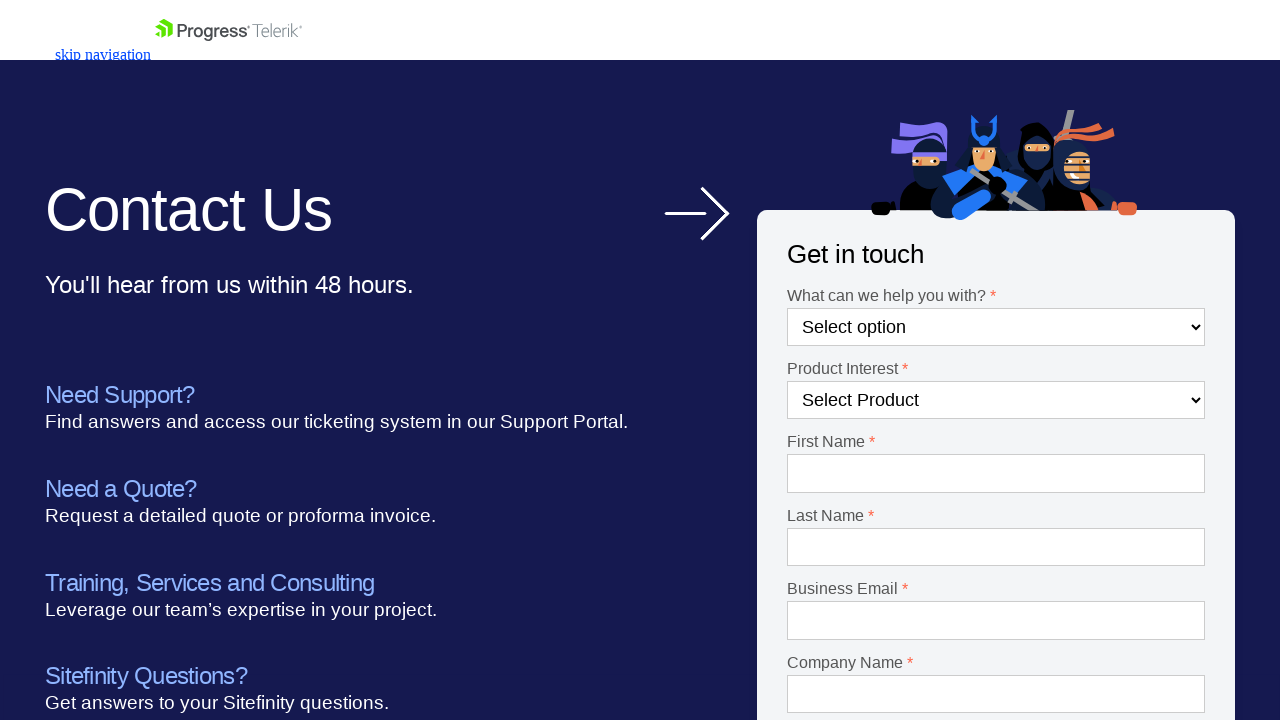

Scrolled down to phone field area
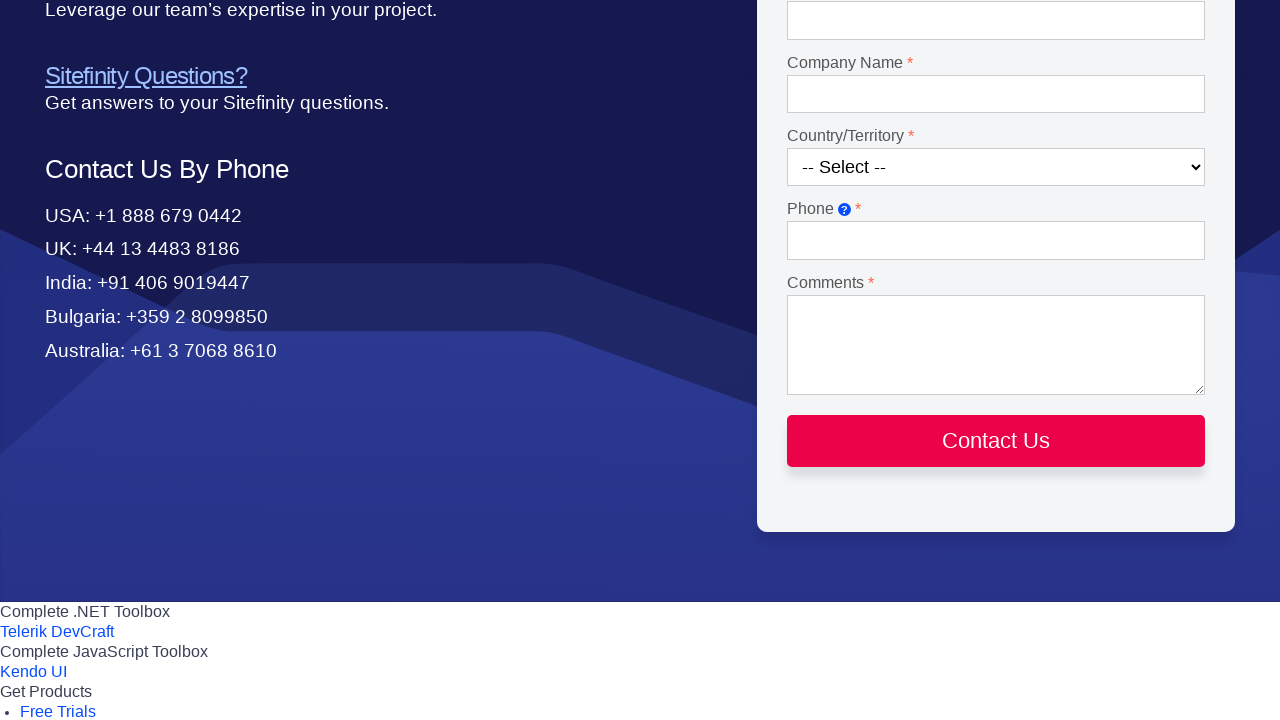

Hovered over the info icon on phone field at (844, 209) on #form--1 > form > div > div:nth-child(9) > label > span
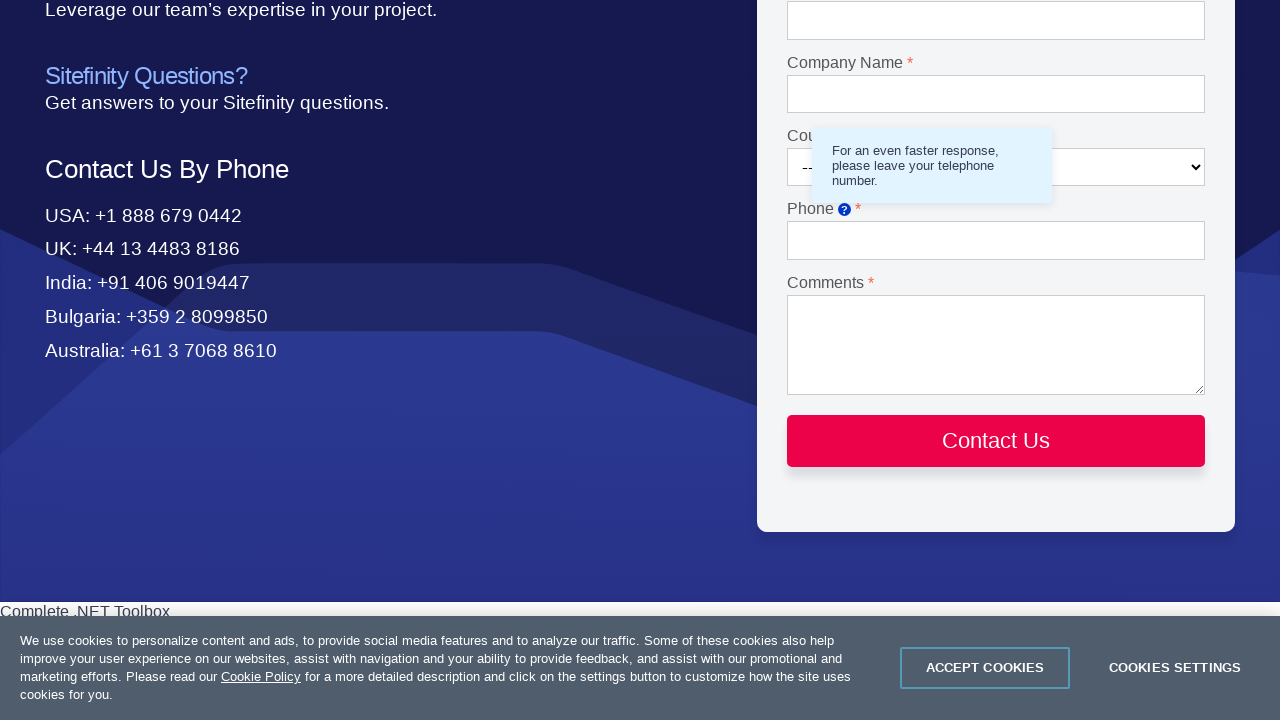

Tooltip appeared on phone field
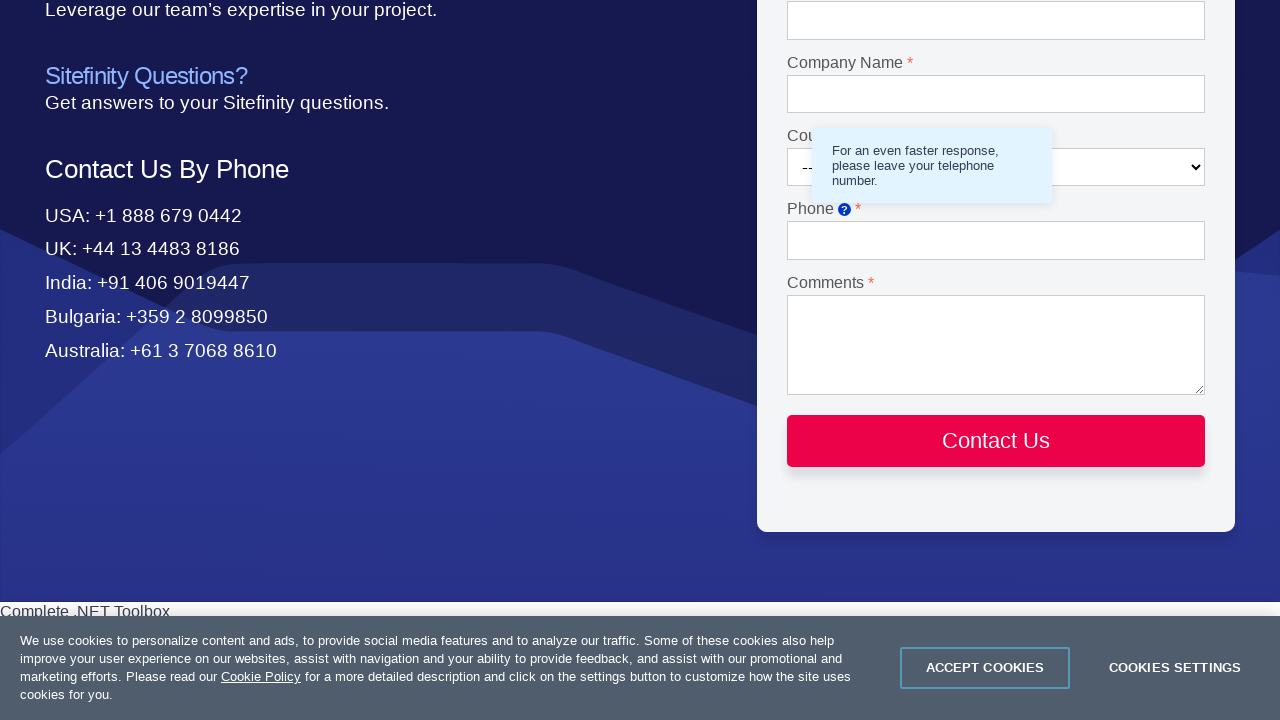

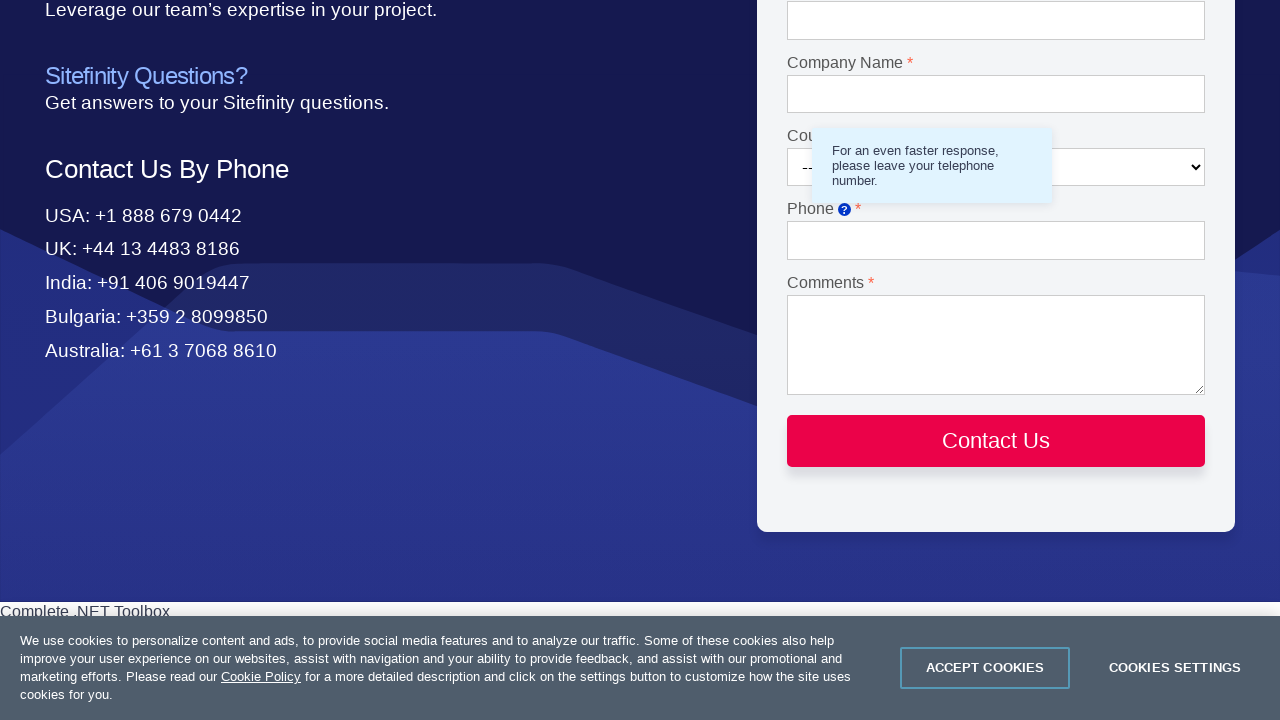